Tests JavaScript prompt alert by entering text and verifying the result message

Starting URL: https://the-internet.herokuapp.com/javascript_alerts

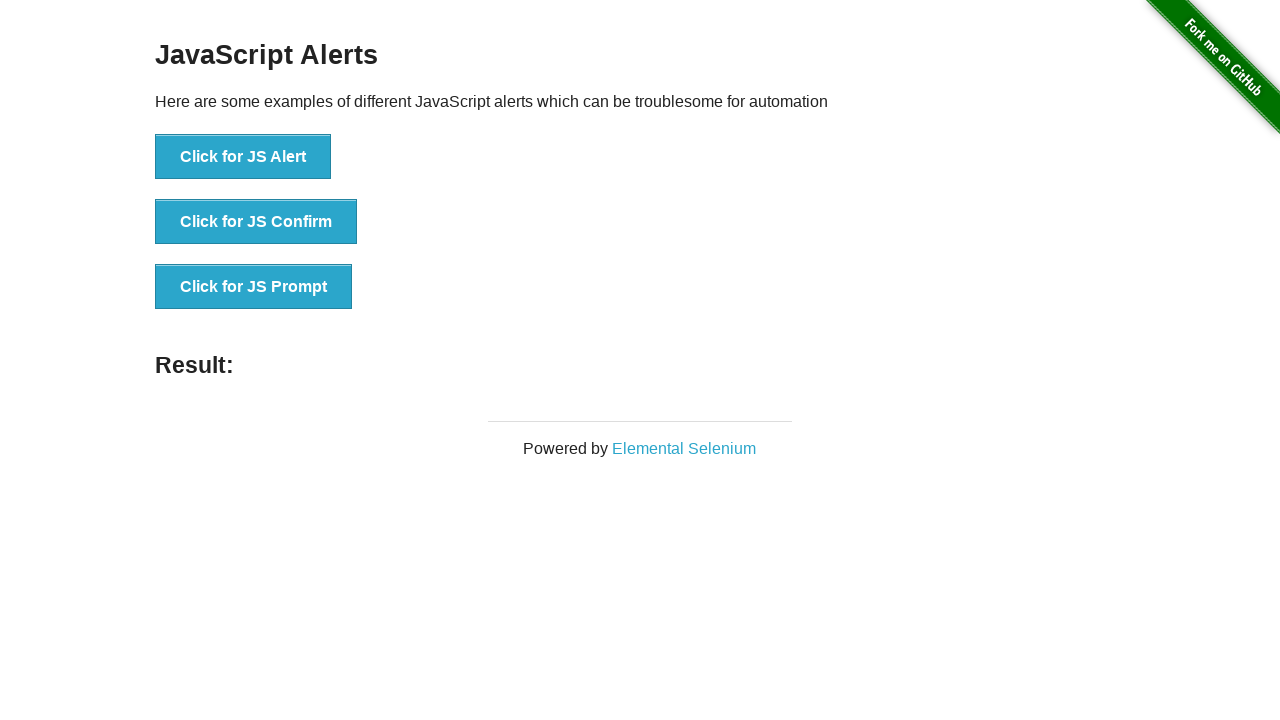

Set up dialog handler to accept prompt with 'Tutorialspoint'
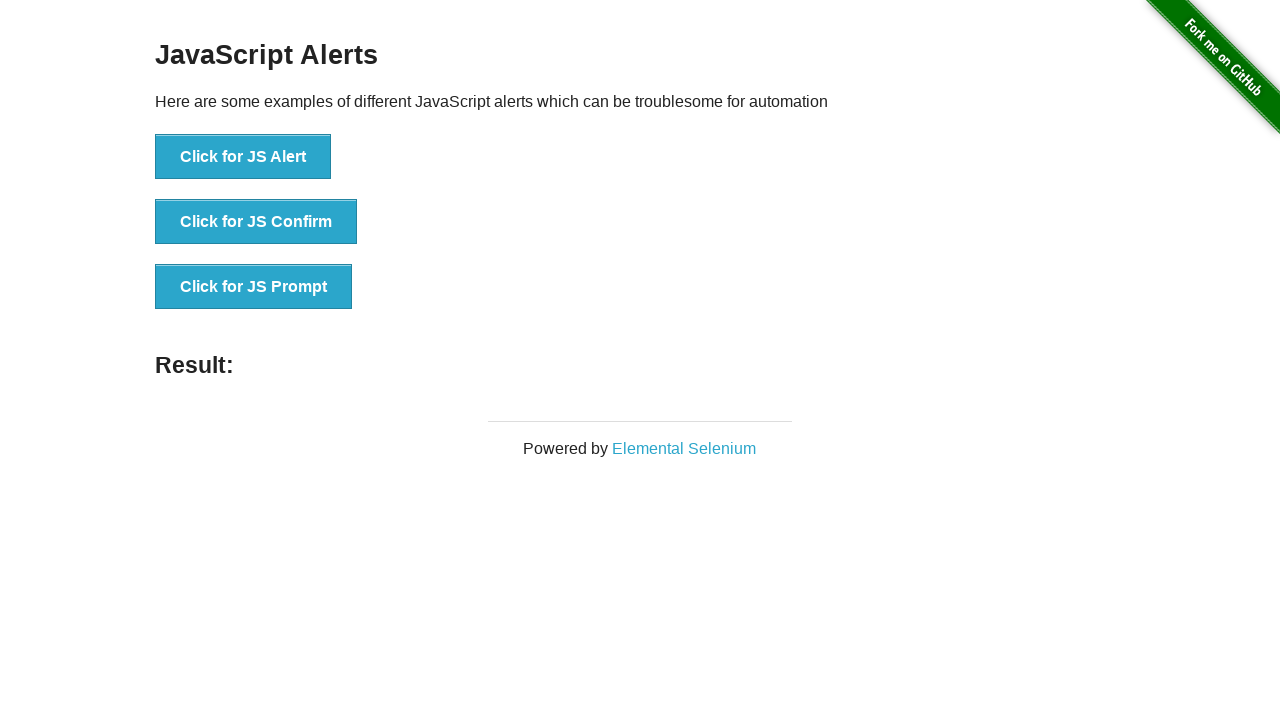

Clicked button to trigger JavaScript prompt alert at (254, 287) on :nth-child(3) > button
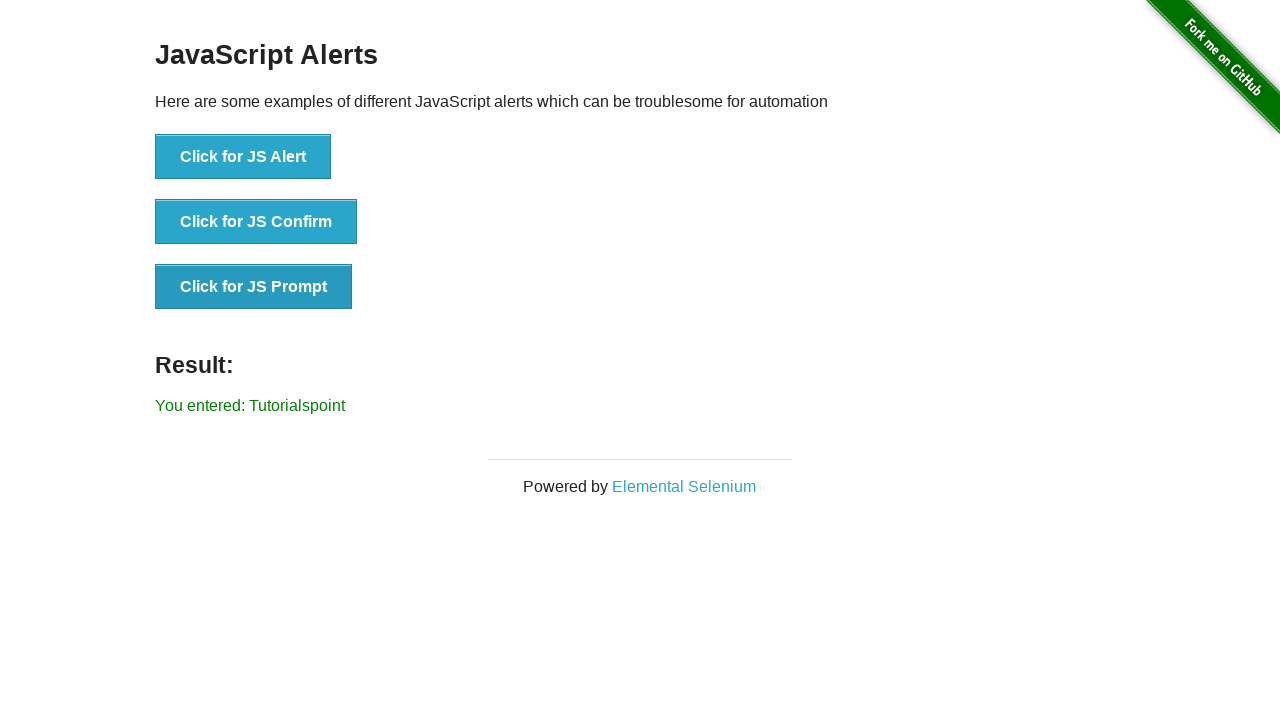

Result message element loaded after prompt submission
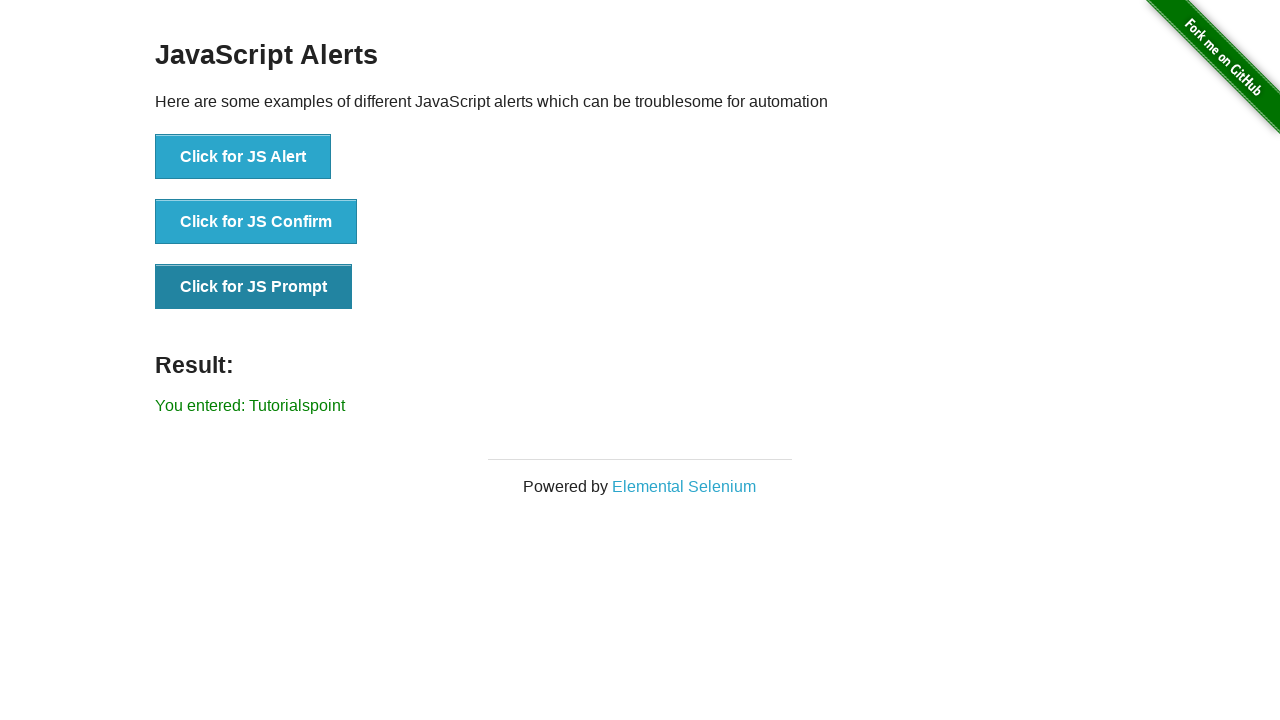

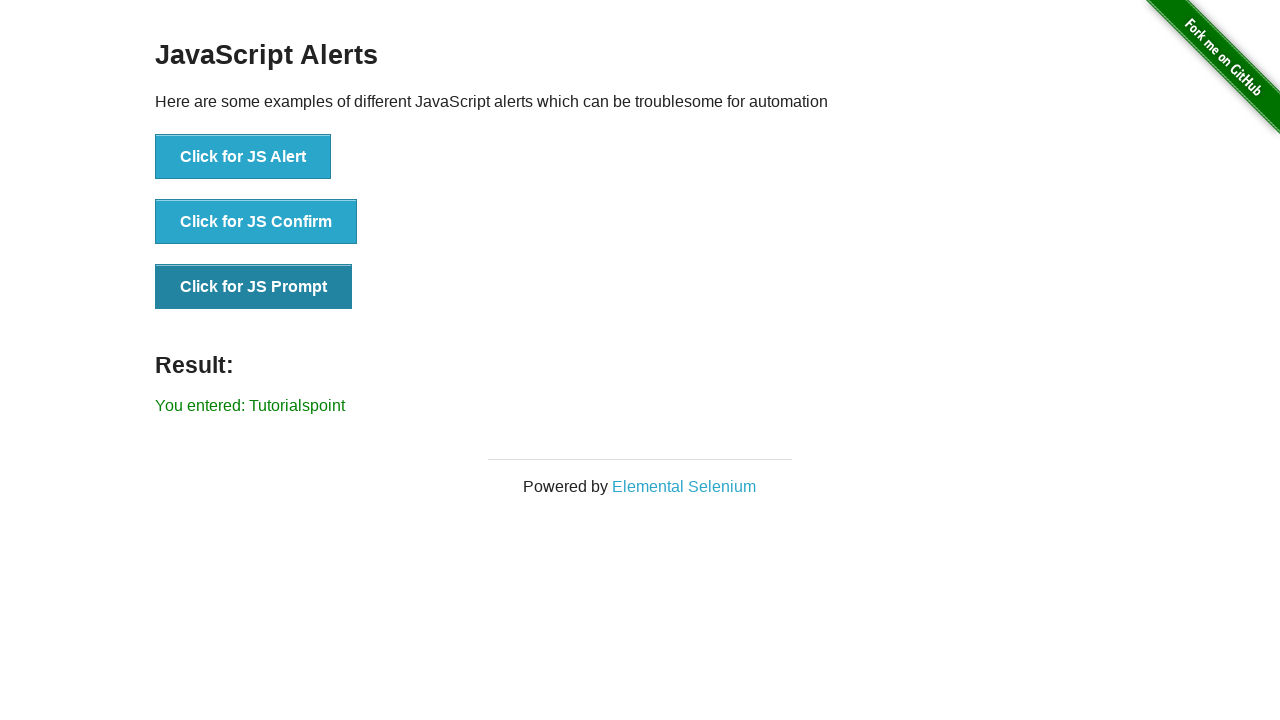